Tests number input field by filling it with a value

Starting URL: https://the-internet.herokuapp.com/inputs

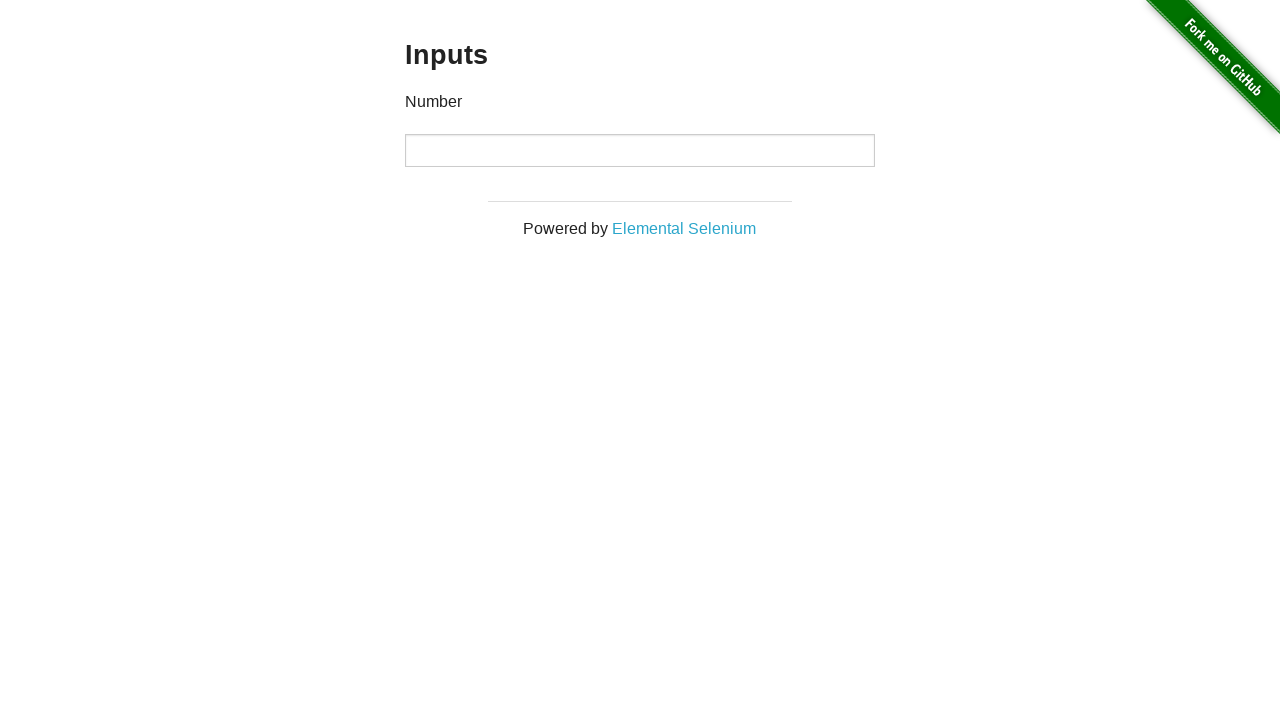

Filled number input field with value '1' on internal:role=spinbutton
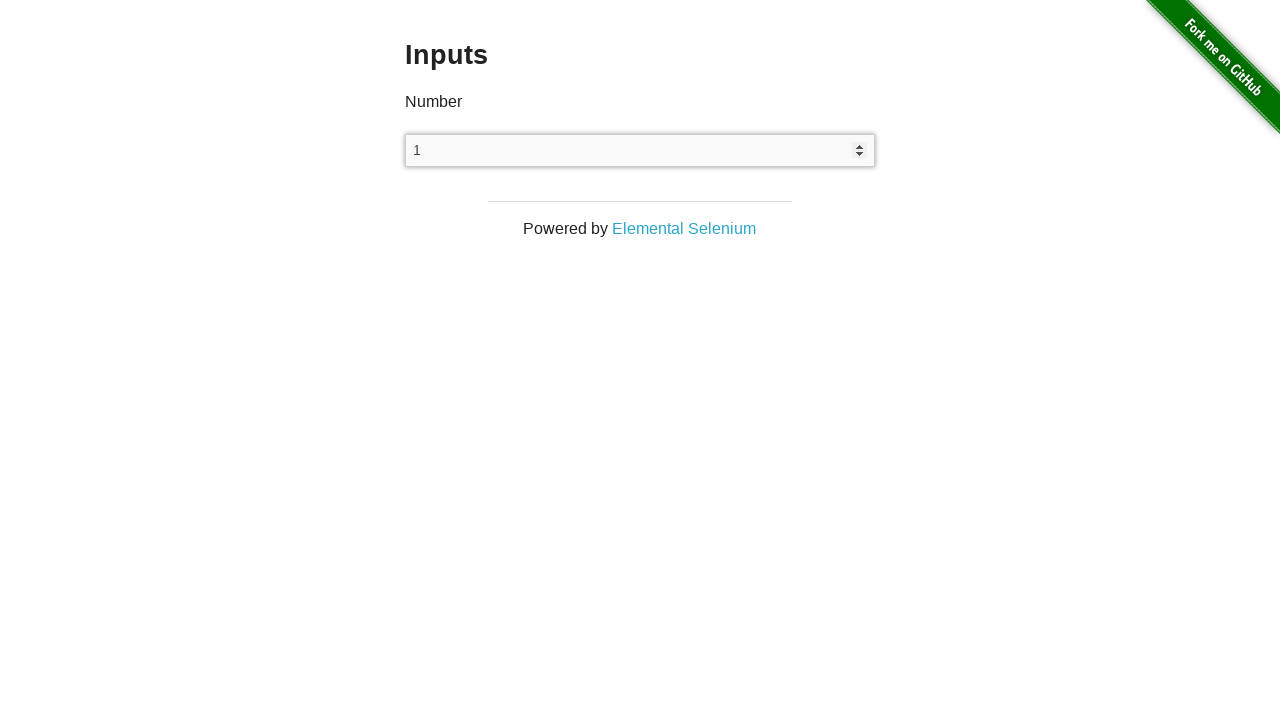

Verified number input field contains value '1'
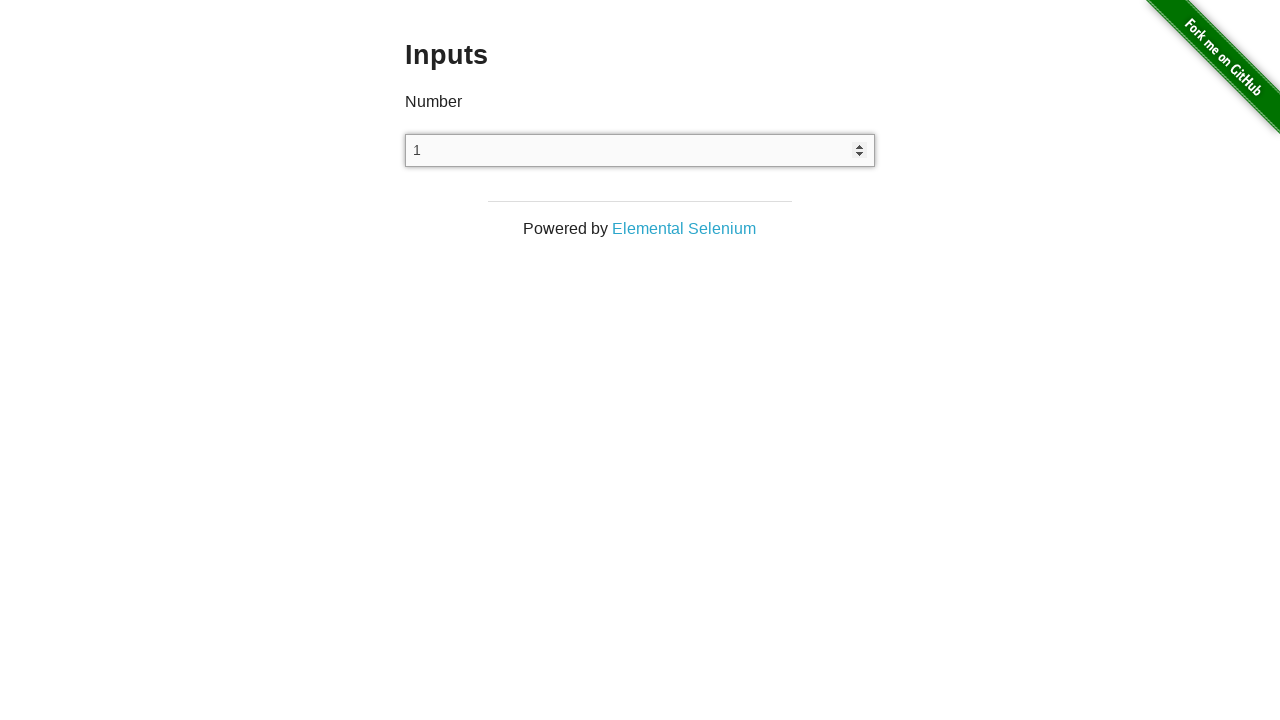

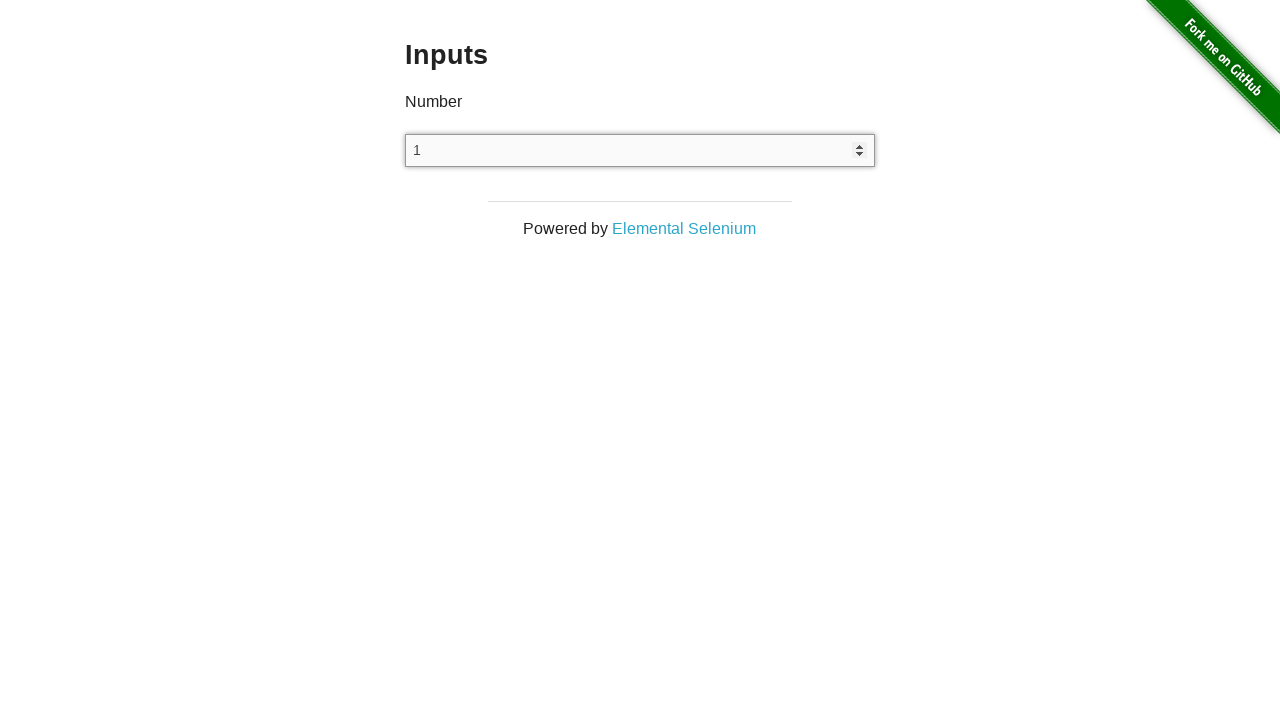